Navigates to pexpo.in website and maximizes the browser window. This is a minimal test demonstrating basic page loading.

Starting URL: https://pexpo.in/

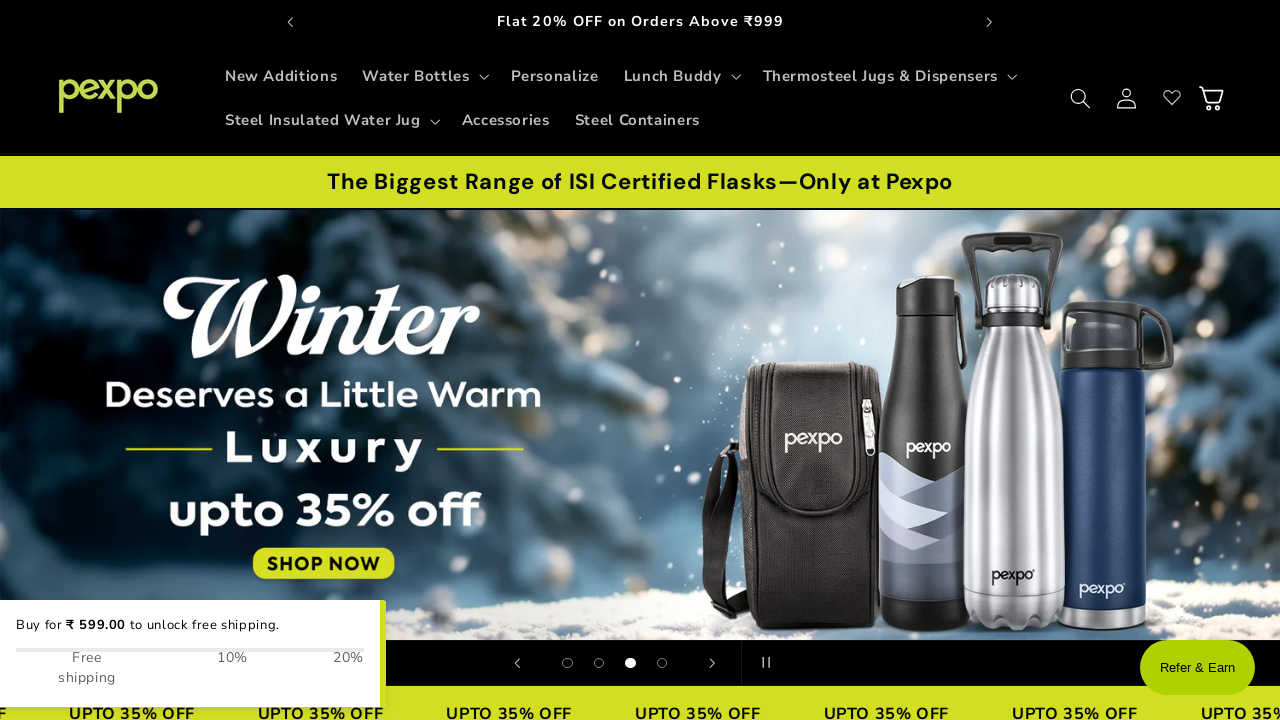

Set viewport size to 1920x1080
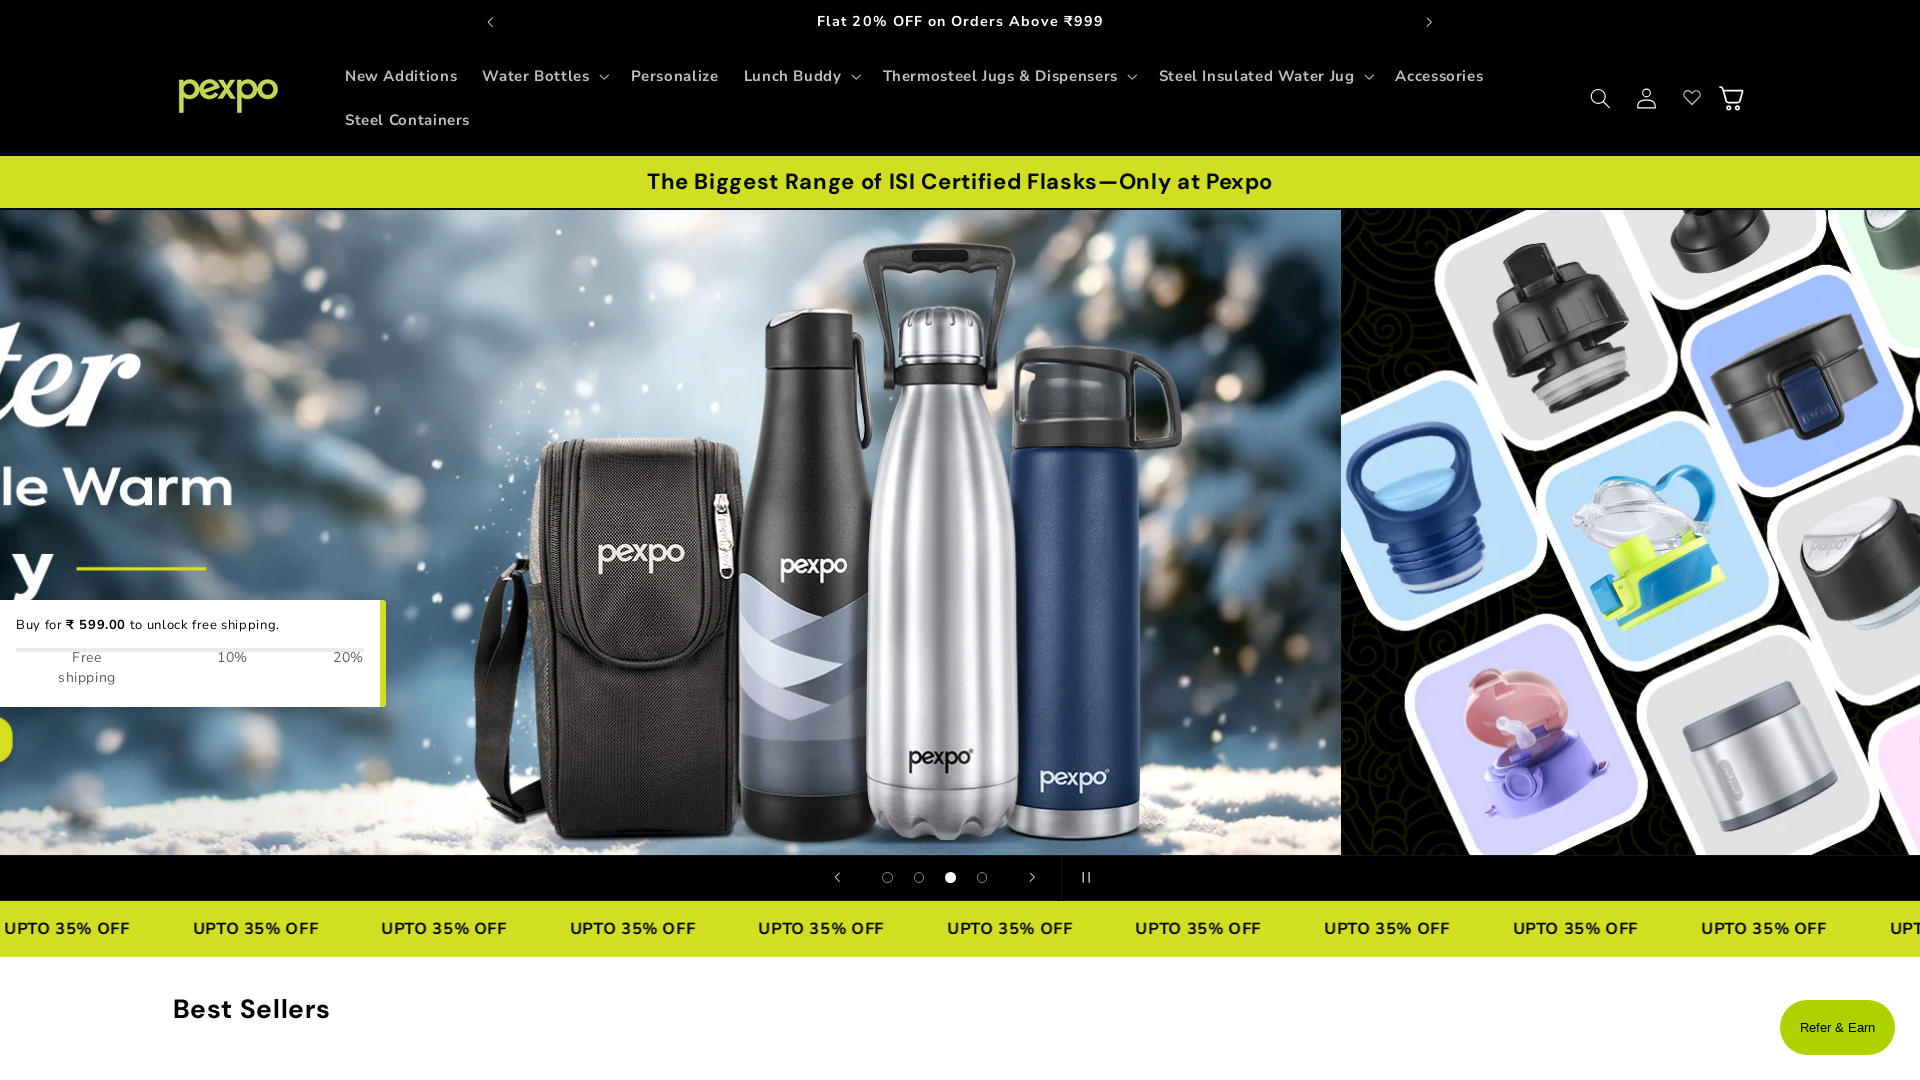

Page DOM content loaded
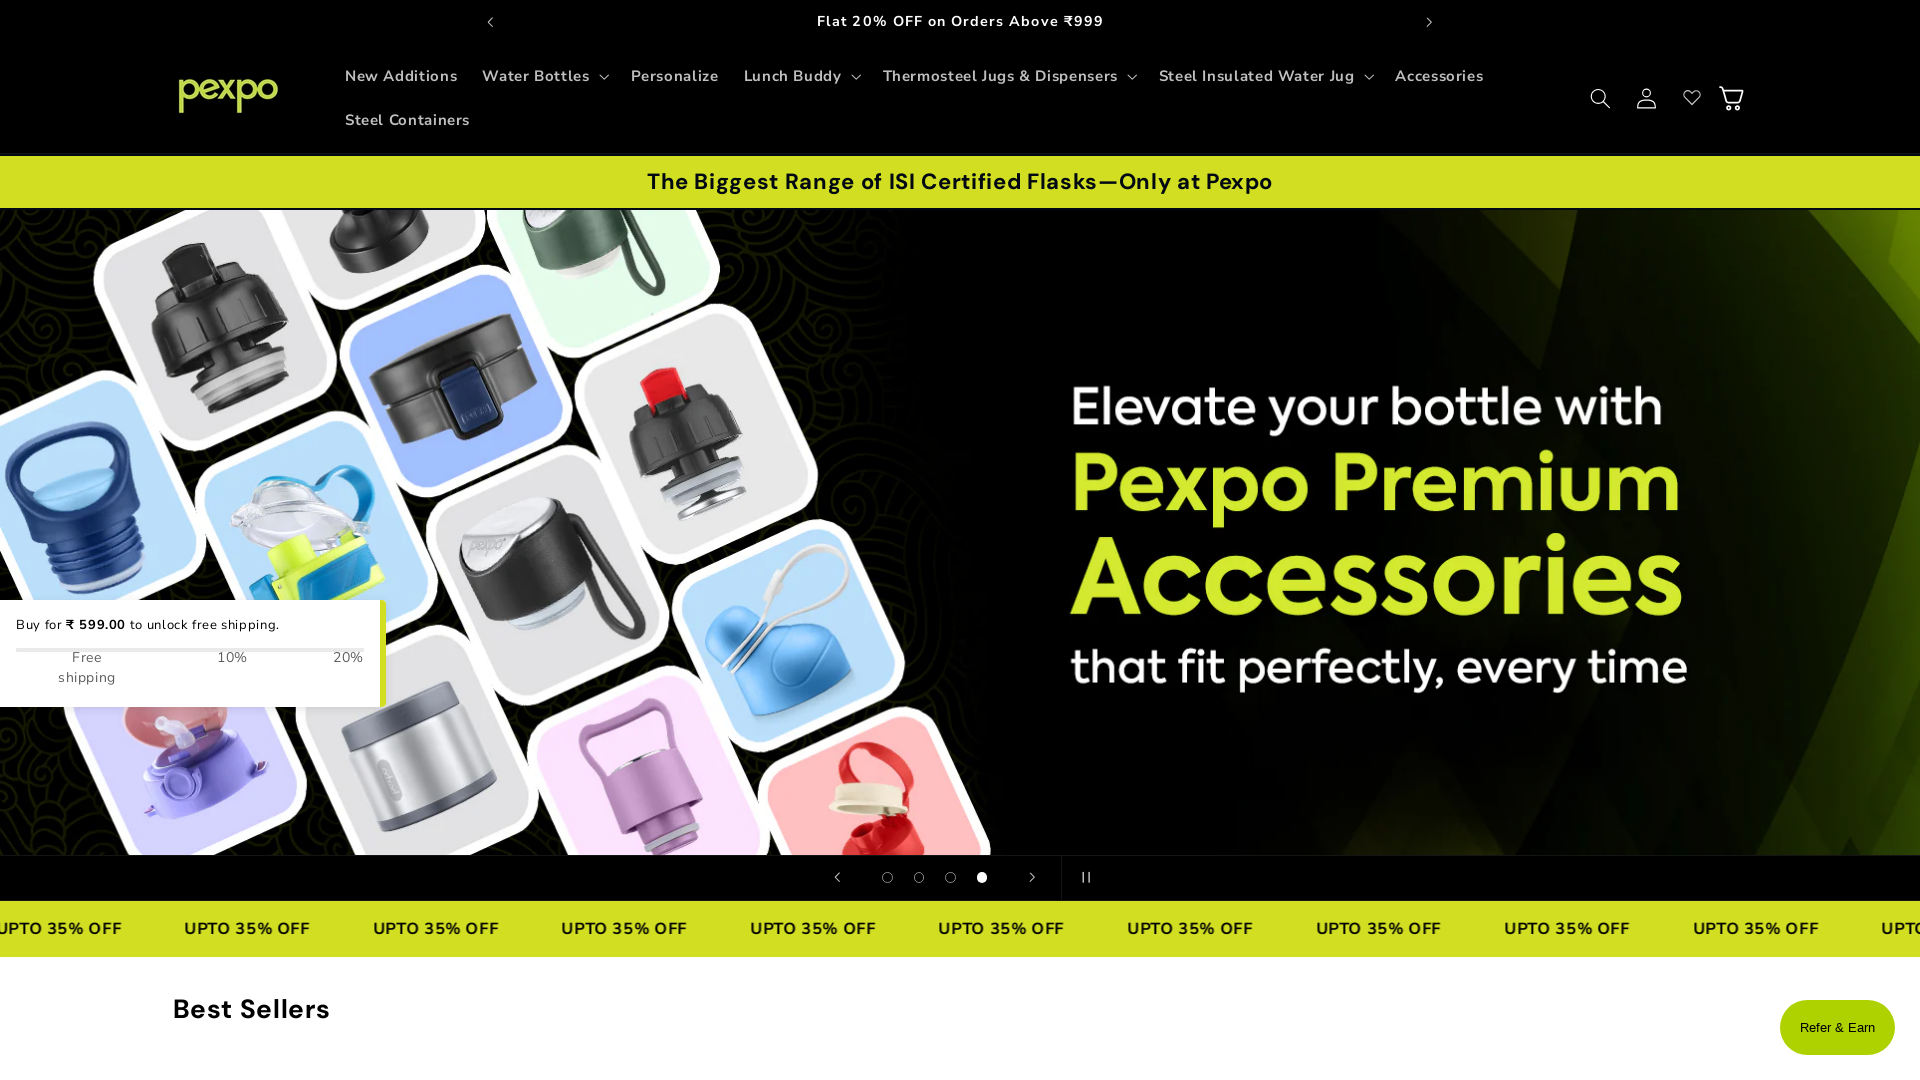

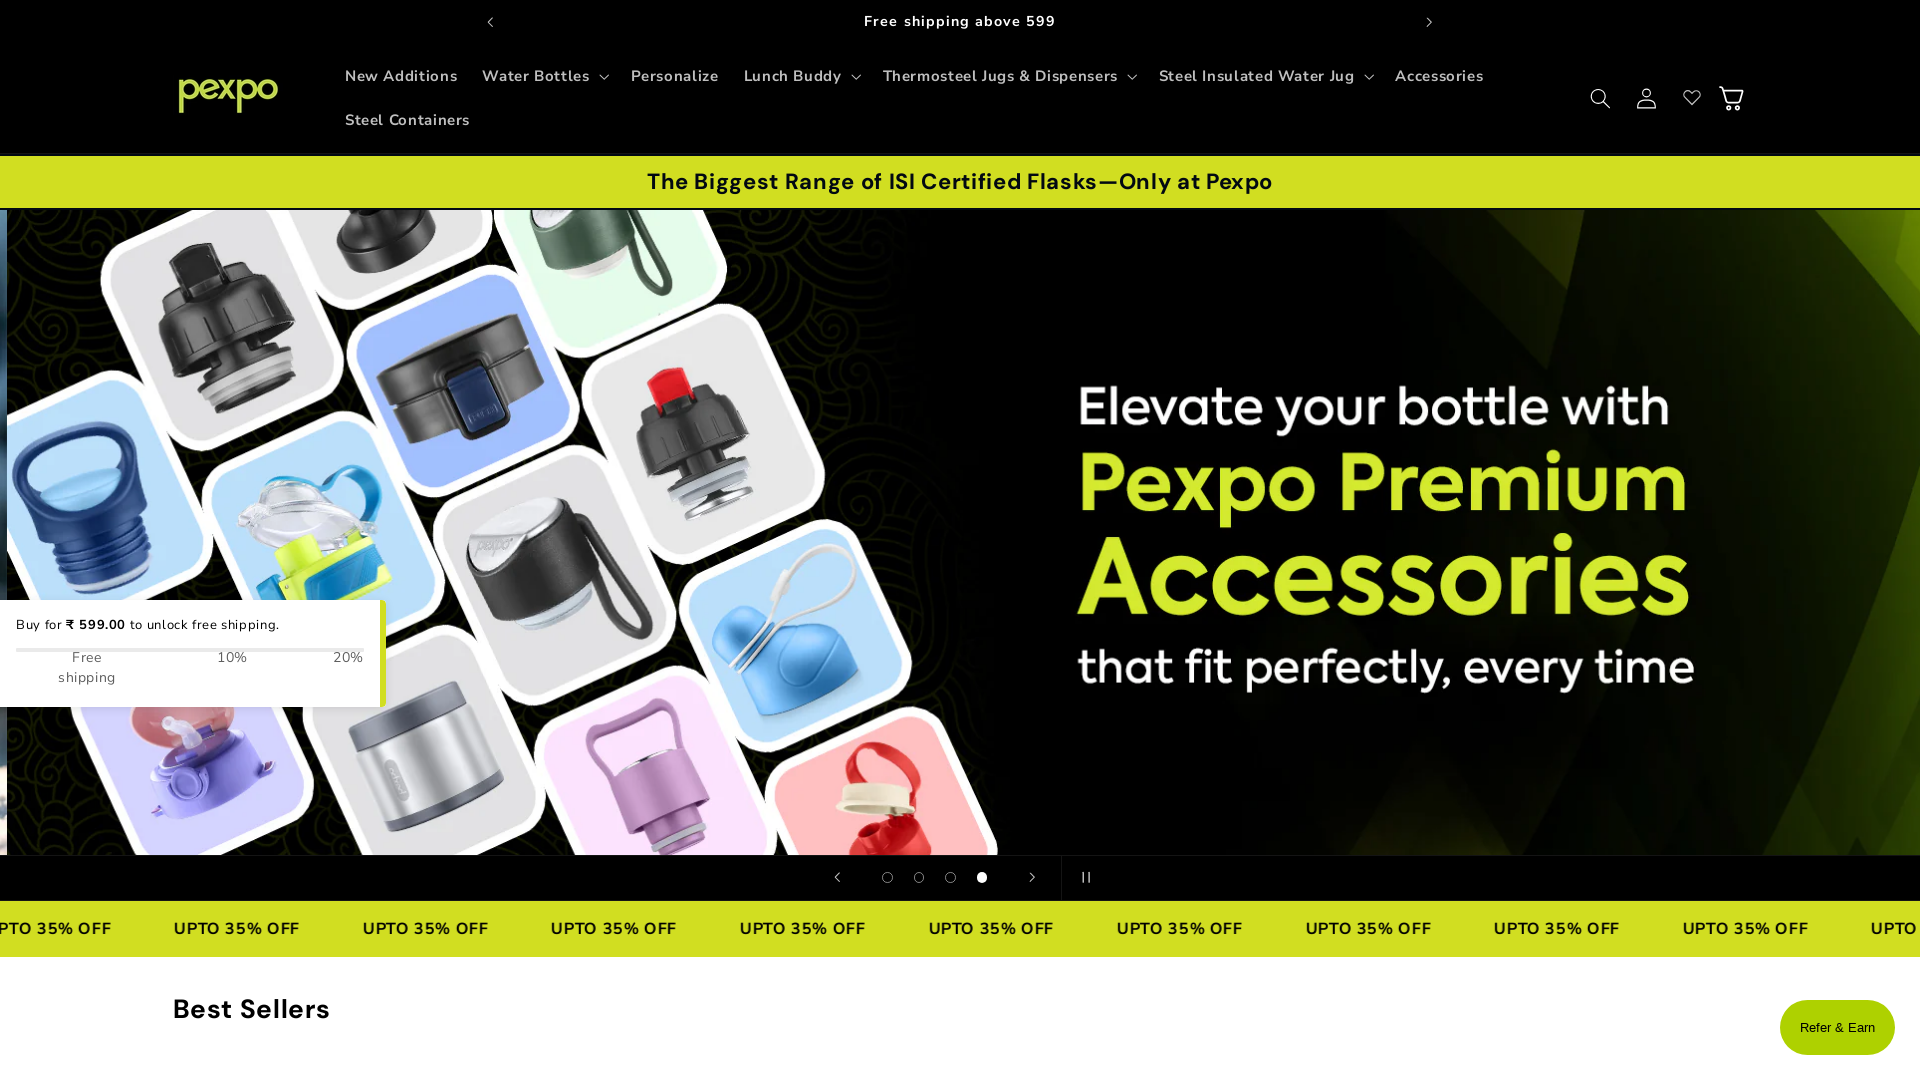